Tests that other controls are hidden when editing a todo item

Starting URL: https://demo.playwright.dev/todomvc

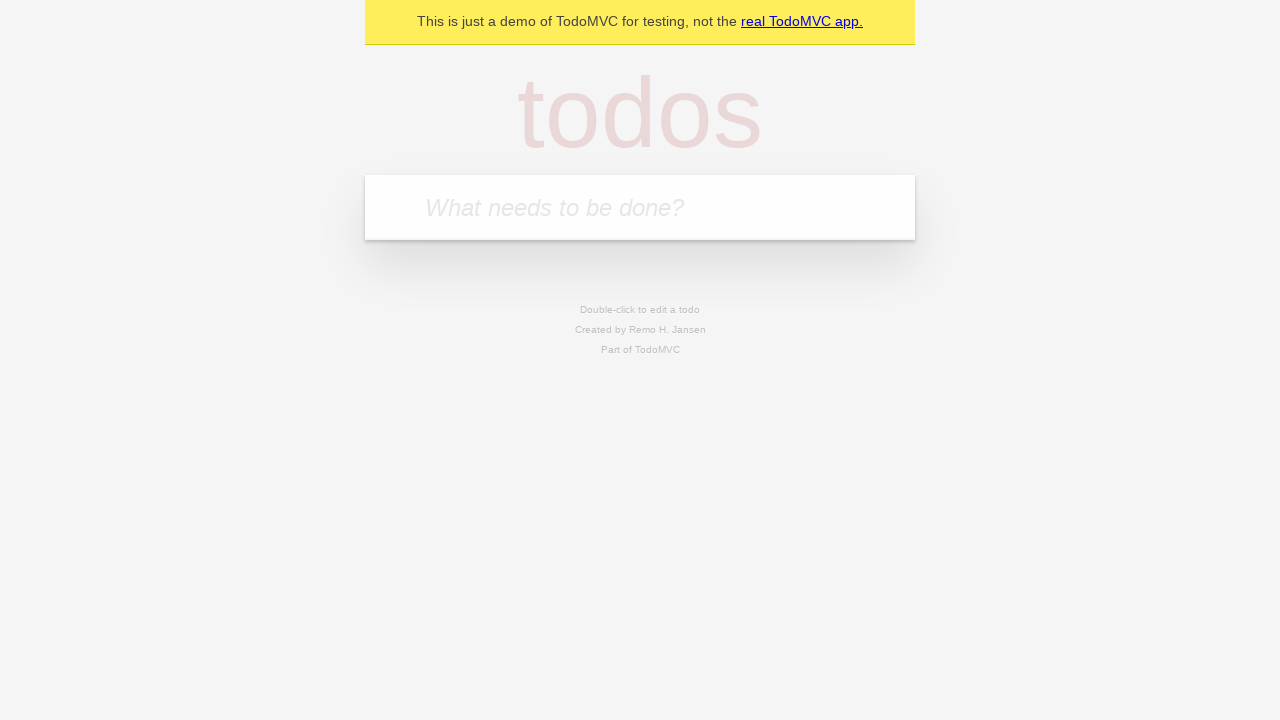

Filled input field with 'buy some cheese' on internal:attr=[placeholder="What needs to be done?"i]
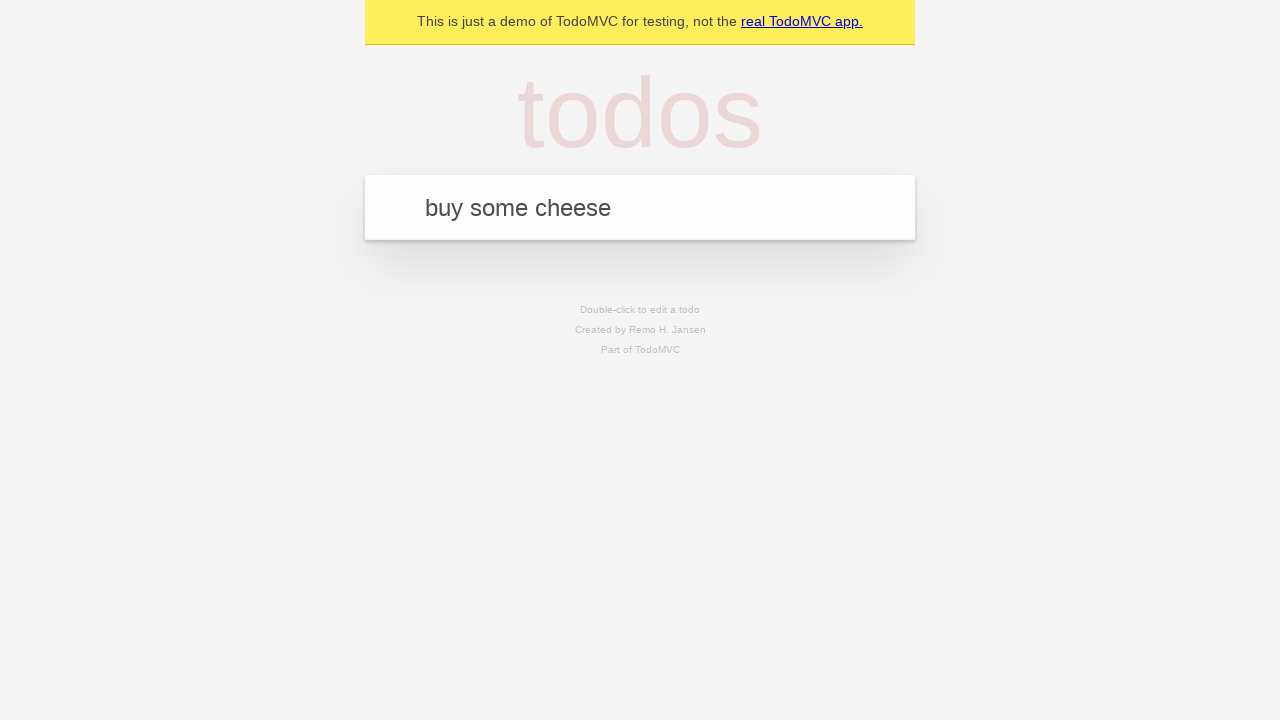

Pressed Enter to add first todo item on internal:attr=[placeholder="What needs to be done?"i]
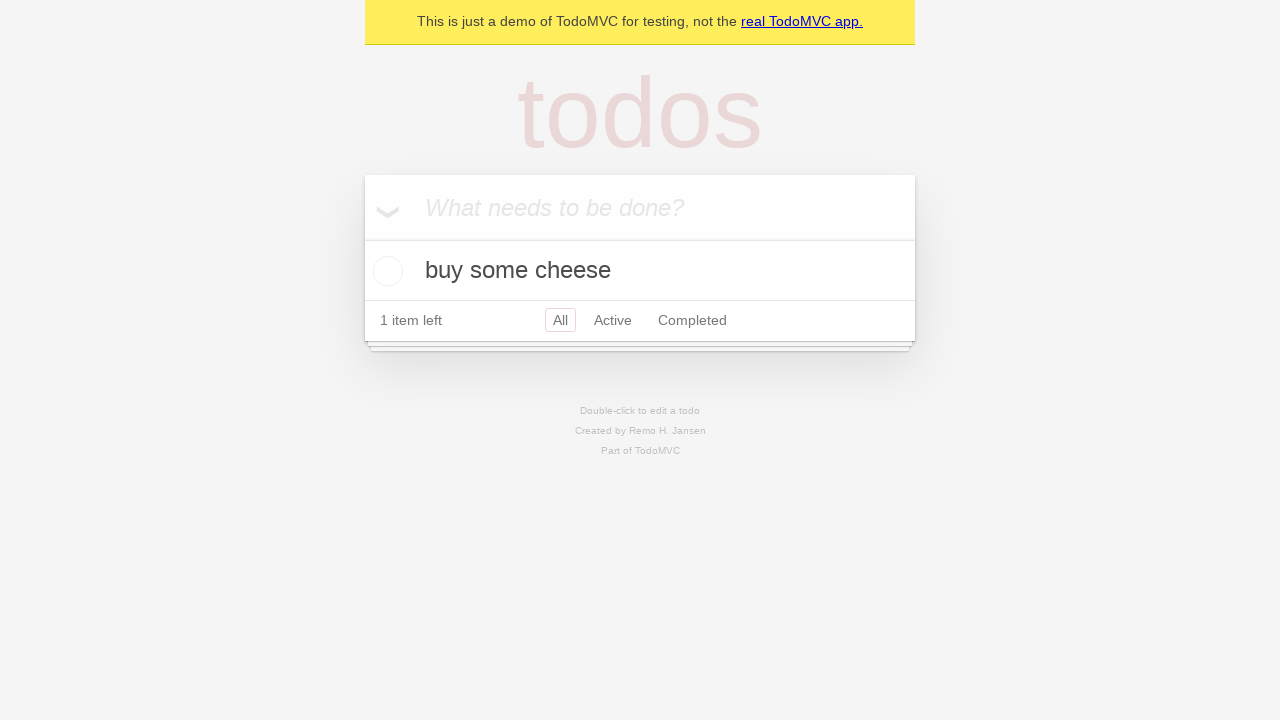

Filled input field with 'feed the cat' on internal:attr=[placeholder="What needs to be done?"i]
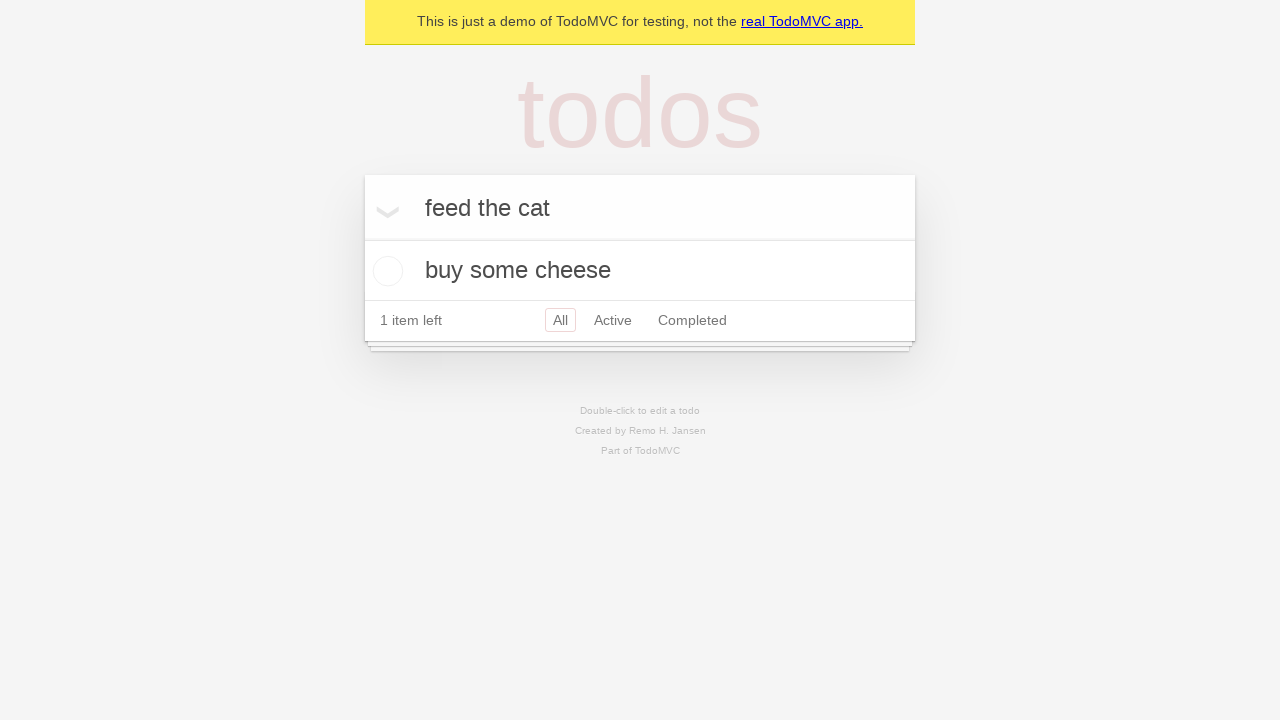

Pressed Enter to add second todo item on internal:attr=[placeholder="What needs to be done?"i]
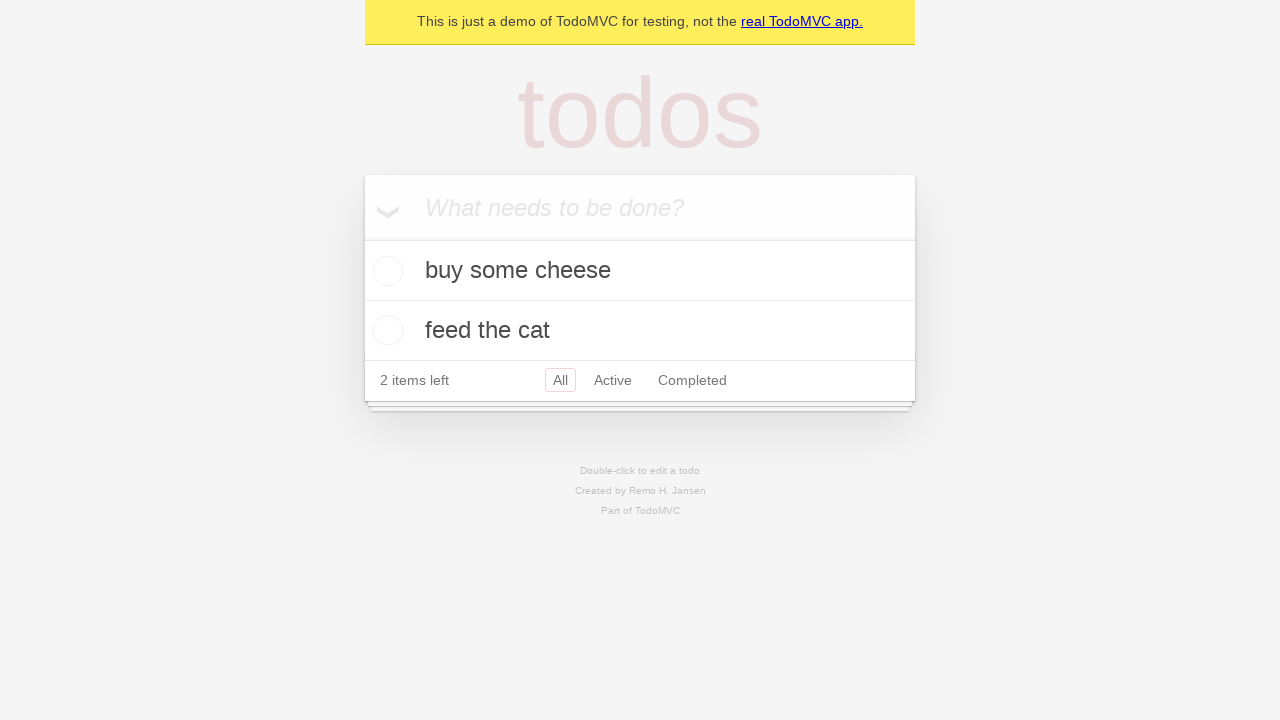

Filled input field with 'book a doctors appointment' on internal:attr=[placeholder="What needs to be done?"i]
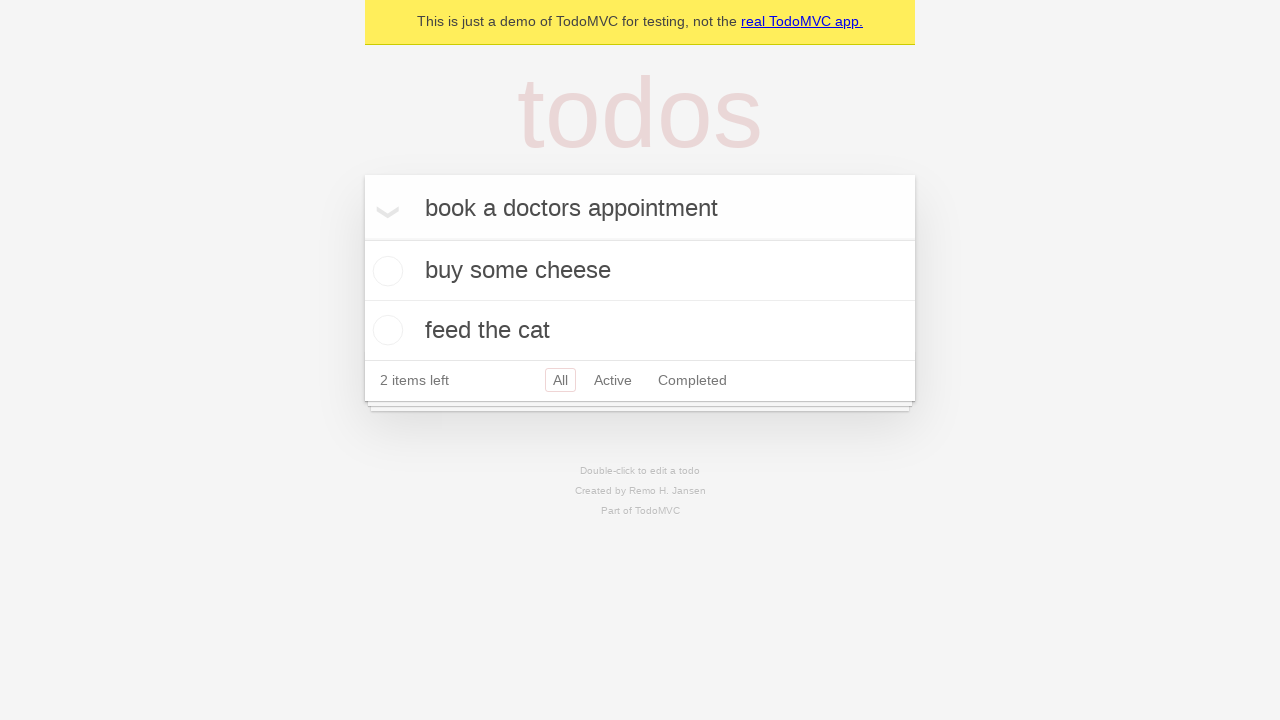

Pressed Enter to add third todo item on internal:attr=[placeholder="What needs to be done?"i]
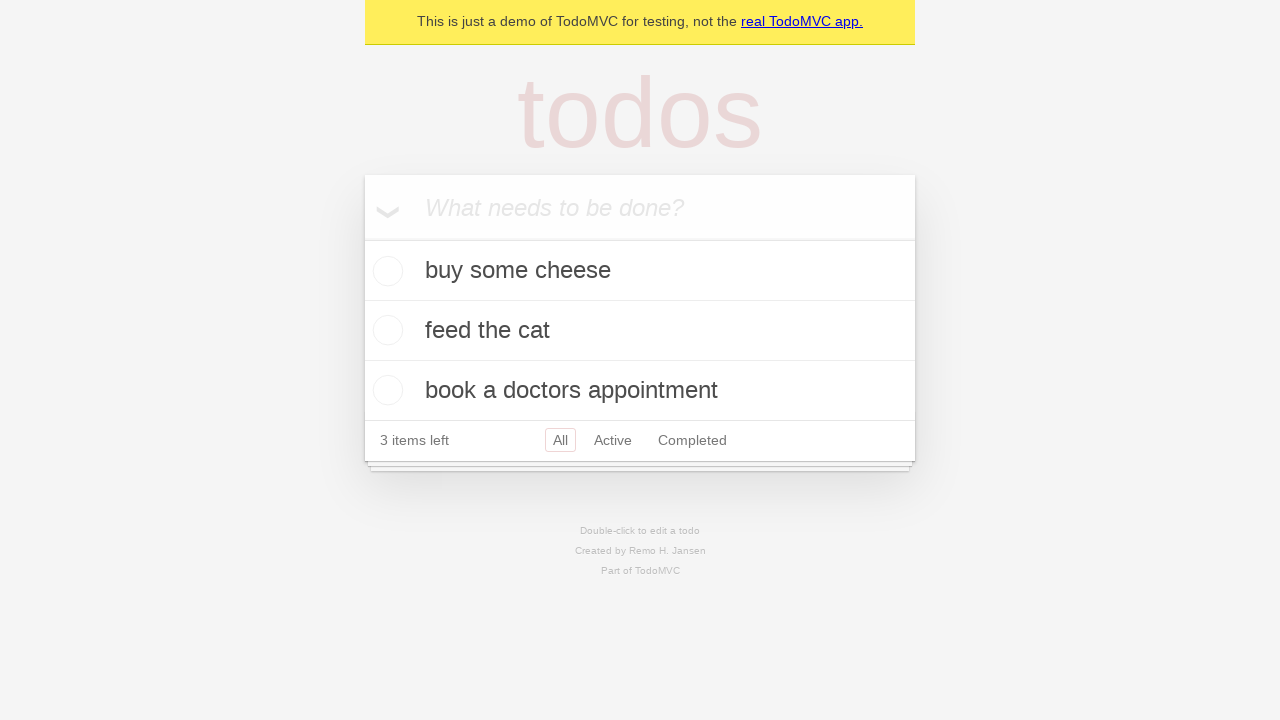

Double-clicked second todo item to enter edit mode at (640, 331) on internal:testid=[data-testid="todo-item"s] >> nth=1
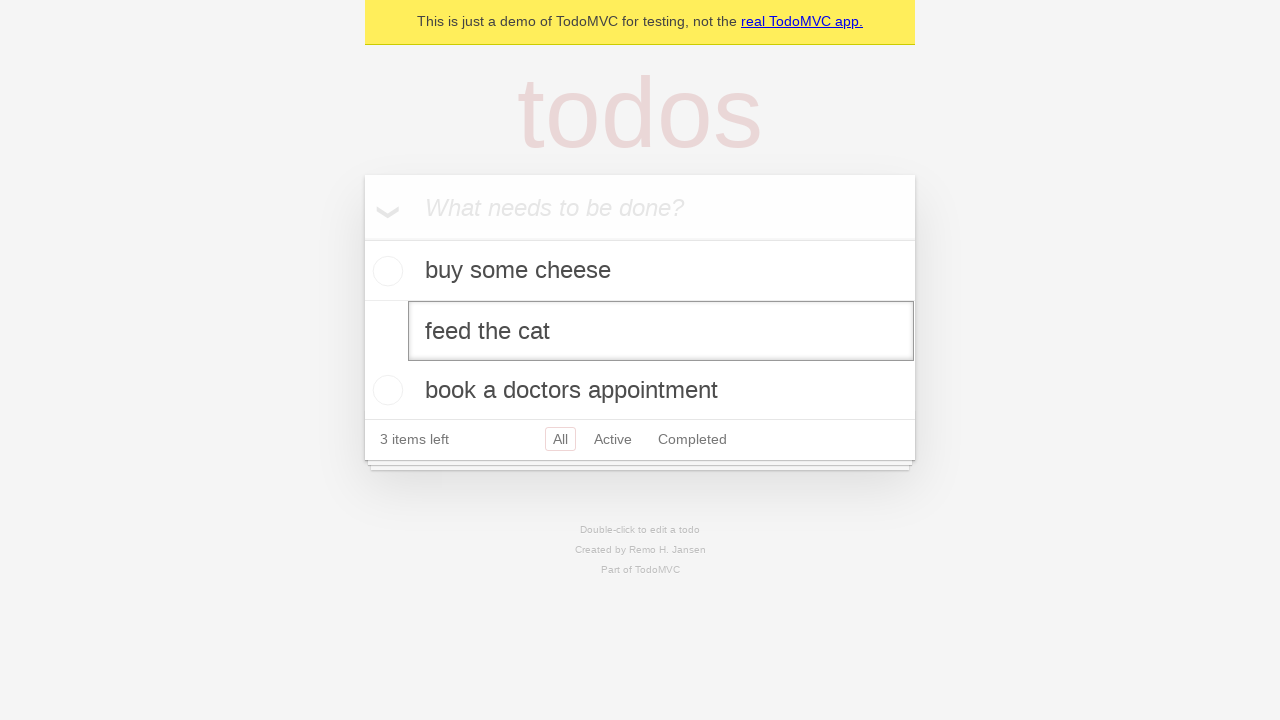

Verified edit textbox is visible for second todo item
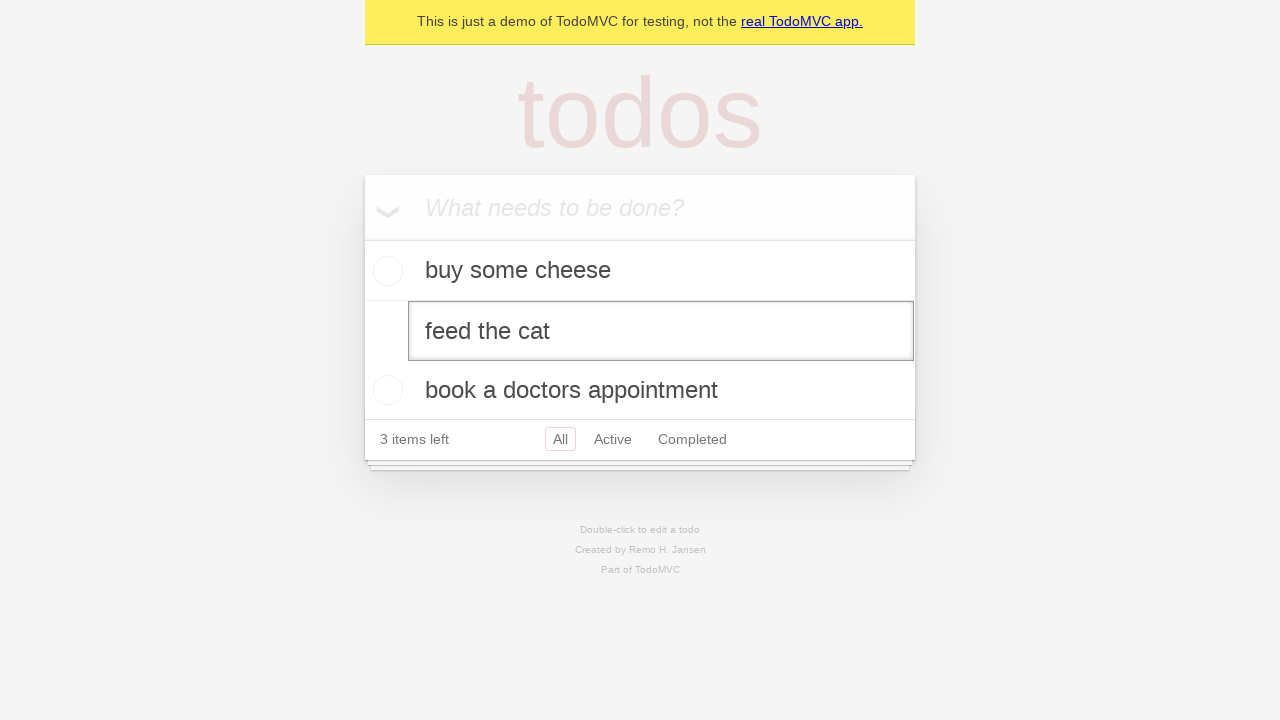

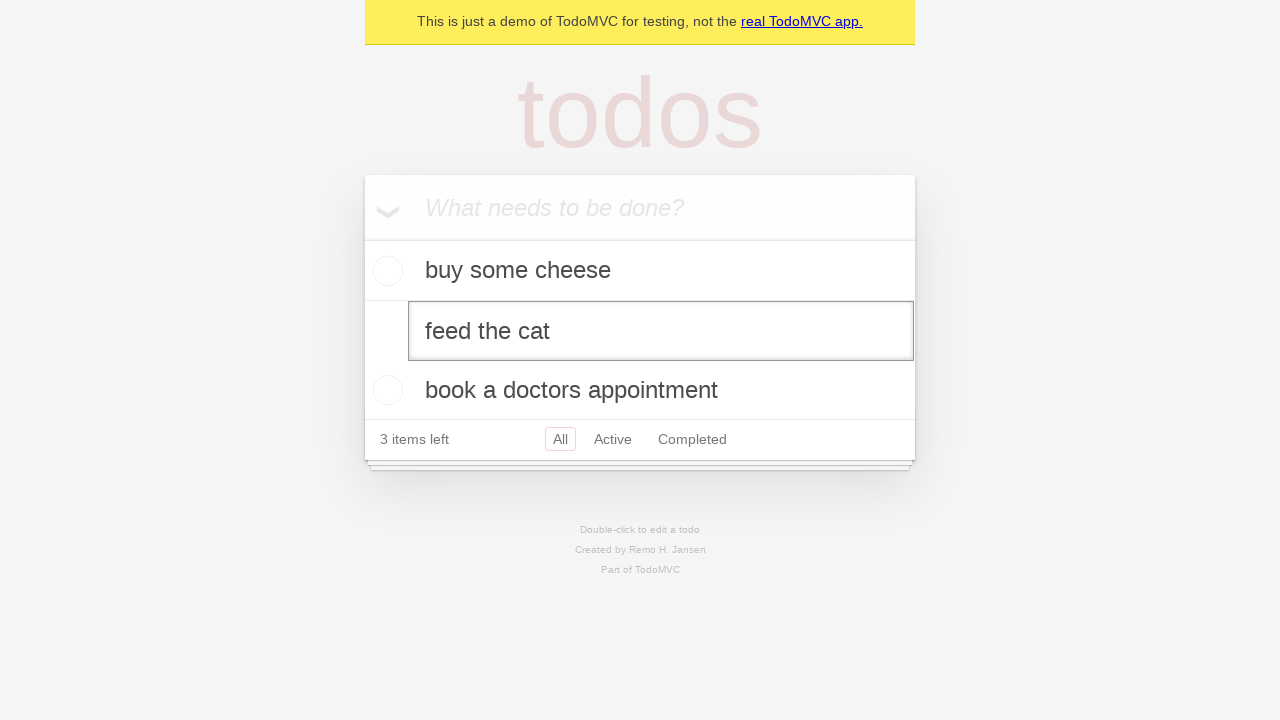